Tests popup window handling by scrolling to a link, clicking it to open a popup window, and handling multiple browser windows

Starting URL: http://omayo.blogspot.com/

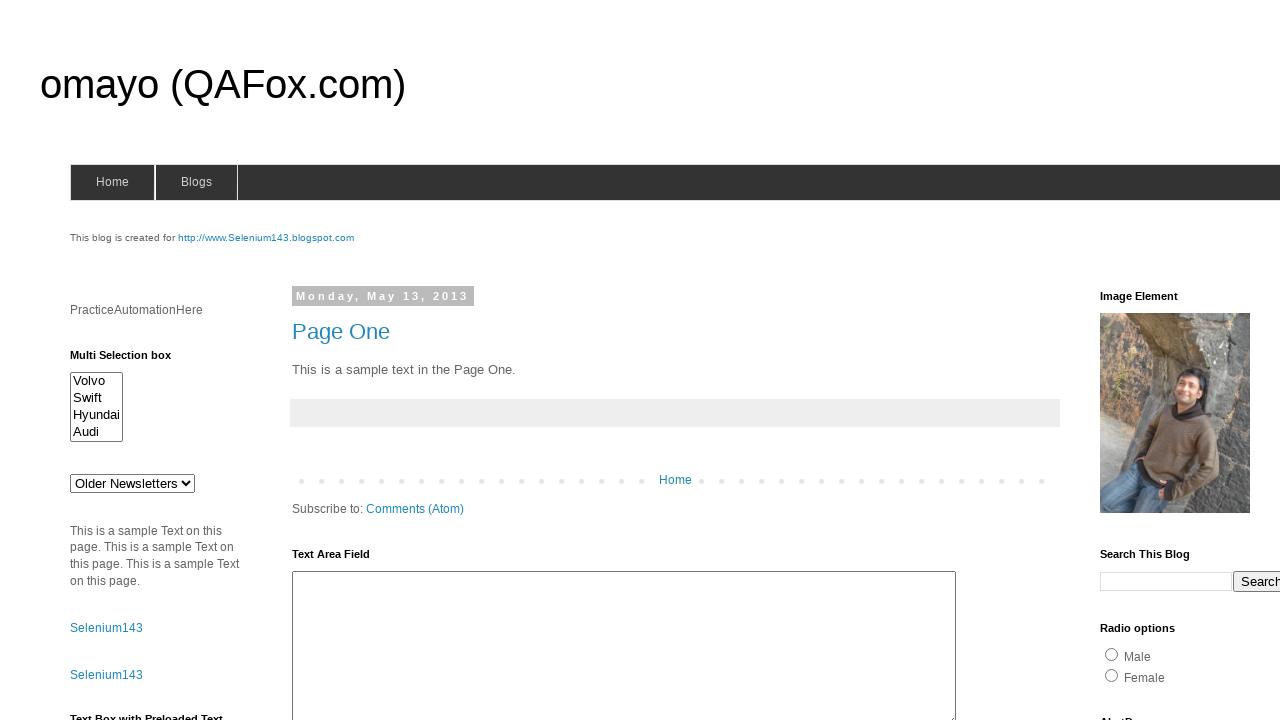

Located the 'Open a popup window' link
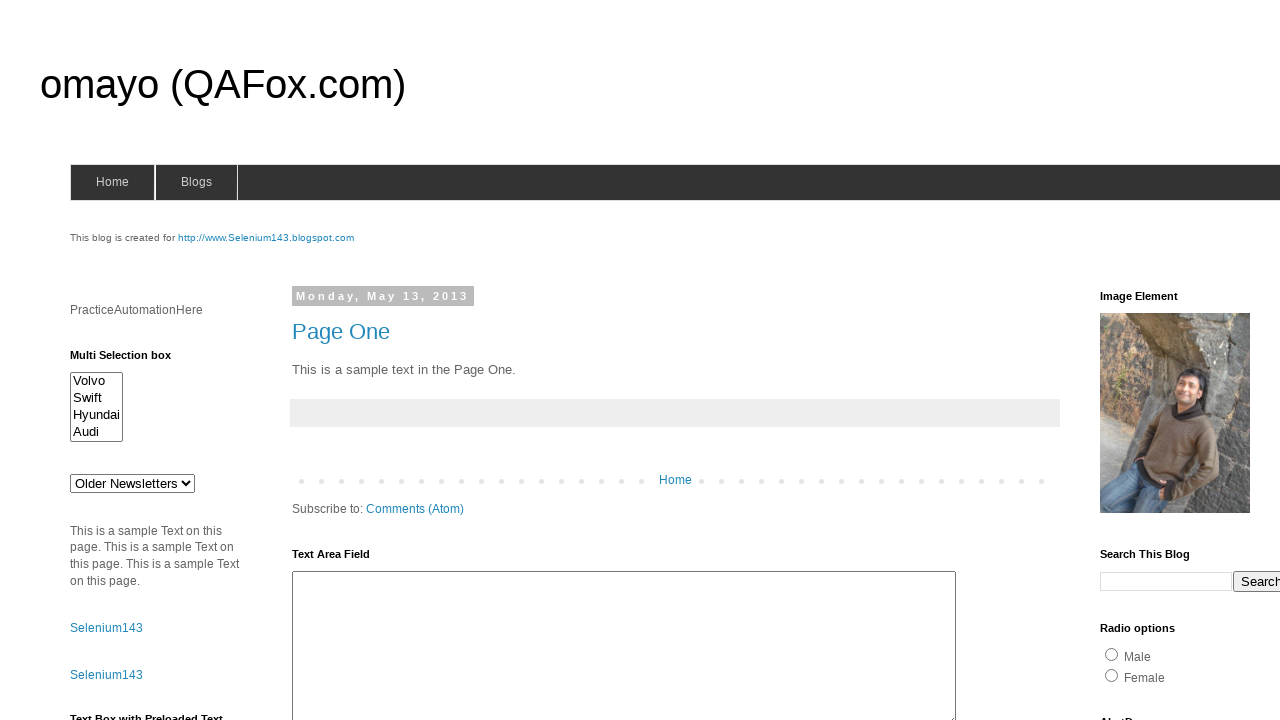

Scrolled the popup window link into view
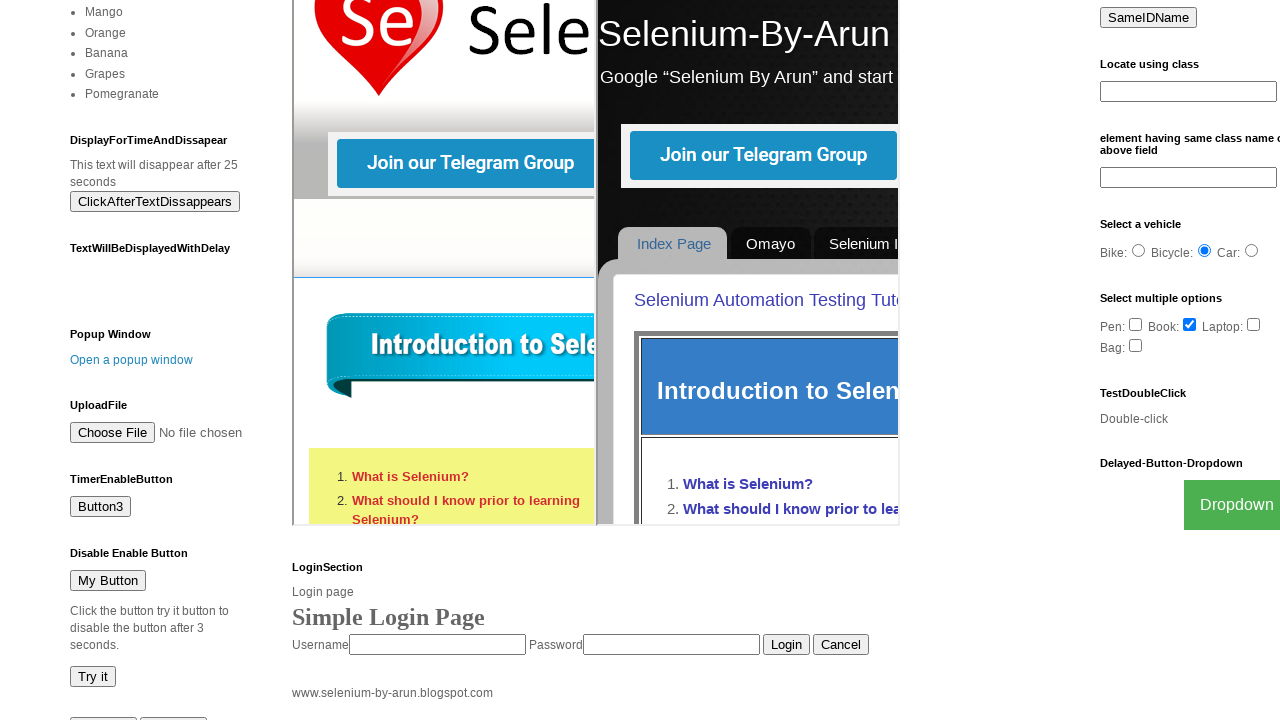

Waited 1 second for scroll animation to complete
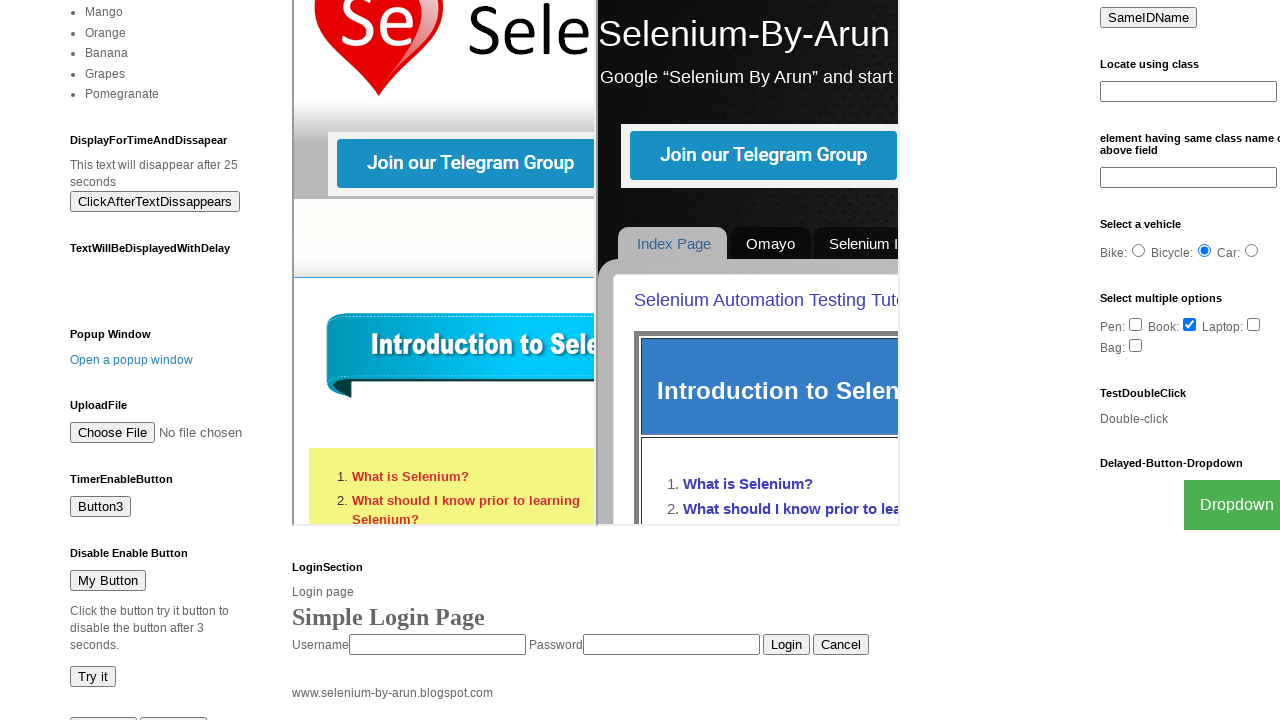

Stored reference to parent window
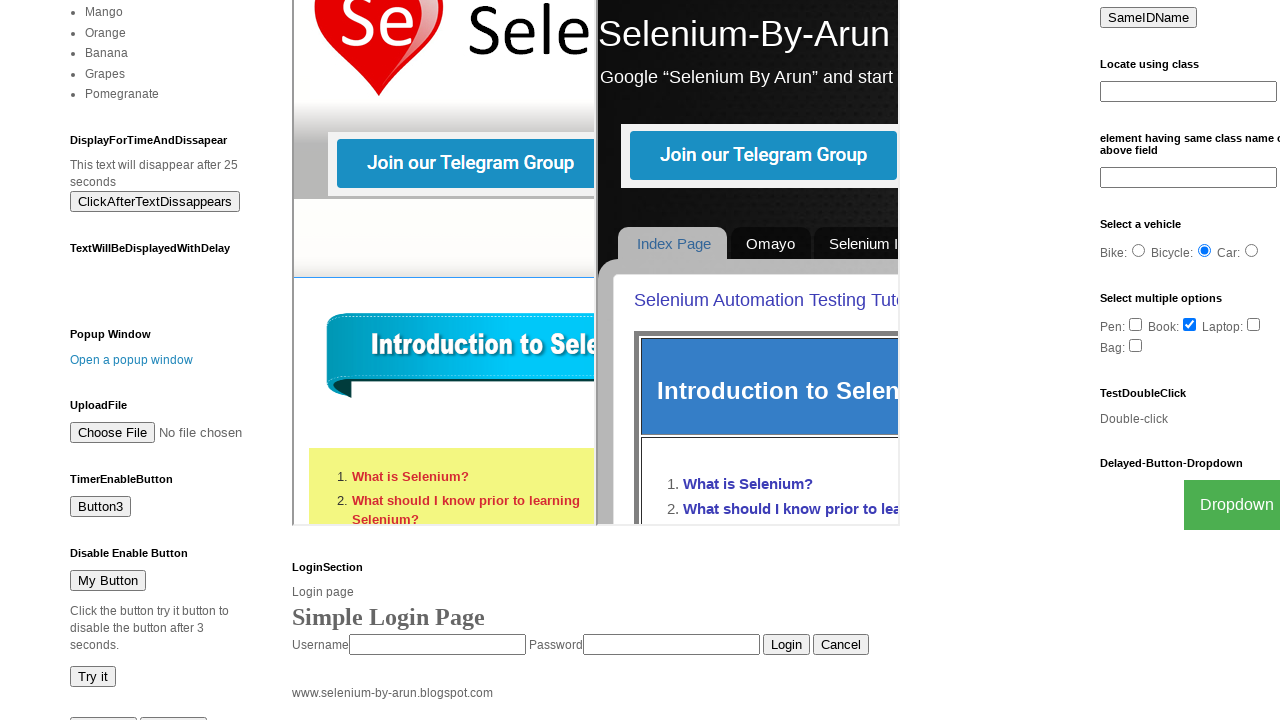

Clicked the link to open popup window at (132, 360) on a:has-text('Open a popup window')
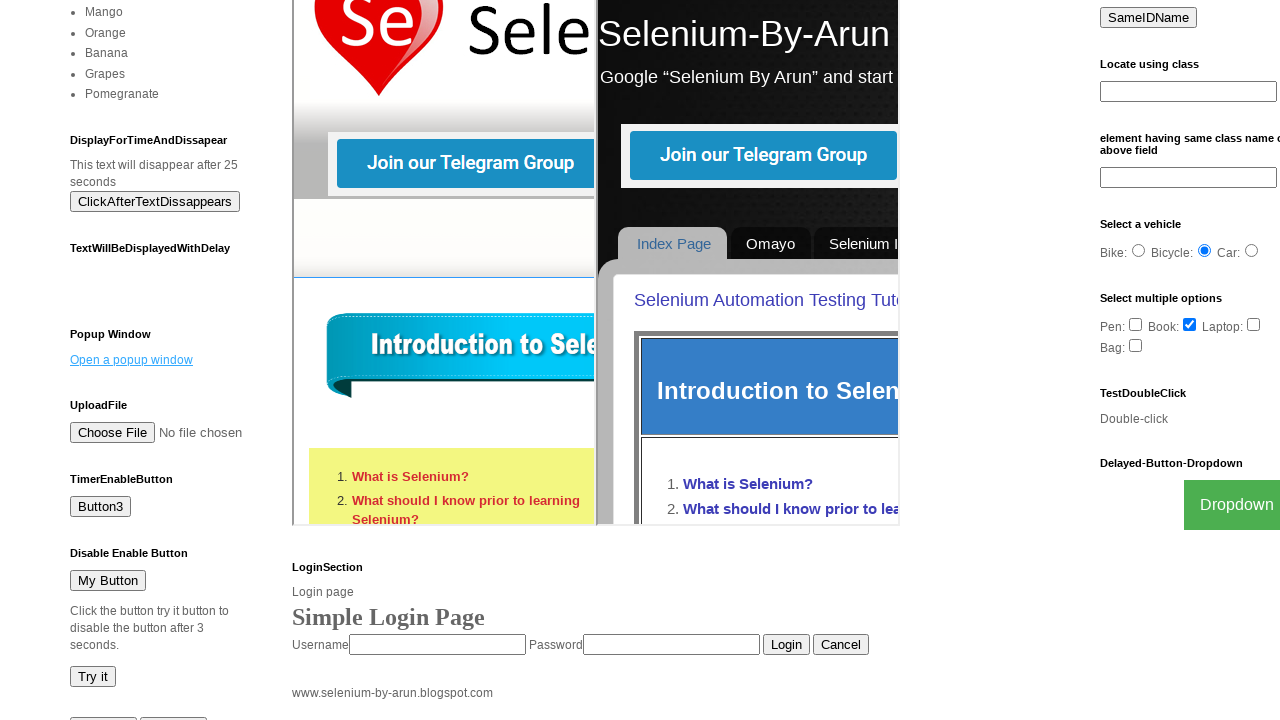

Captured reference to the new popup window
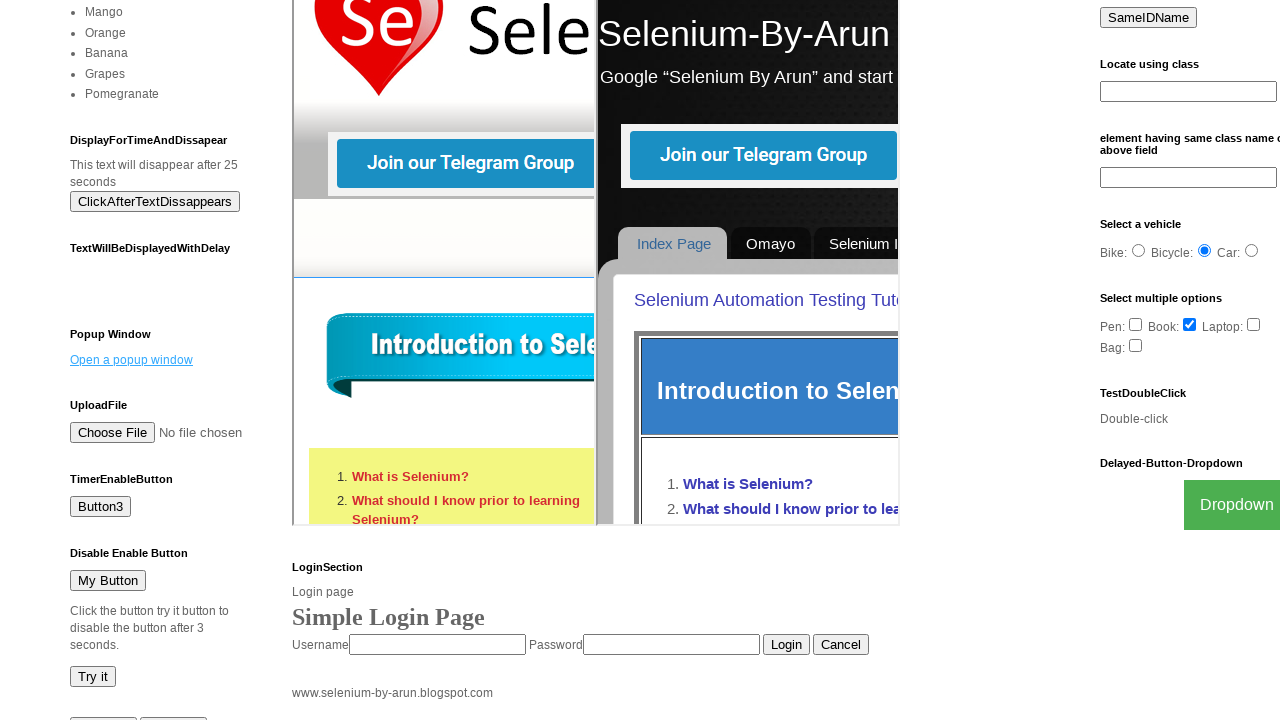

Popup window fully loaded
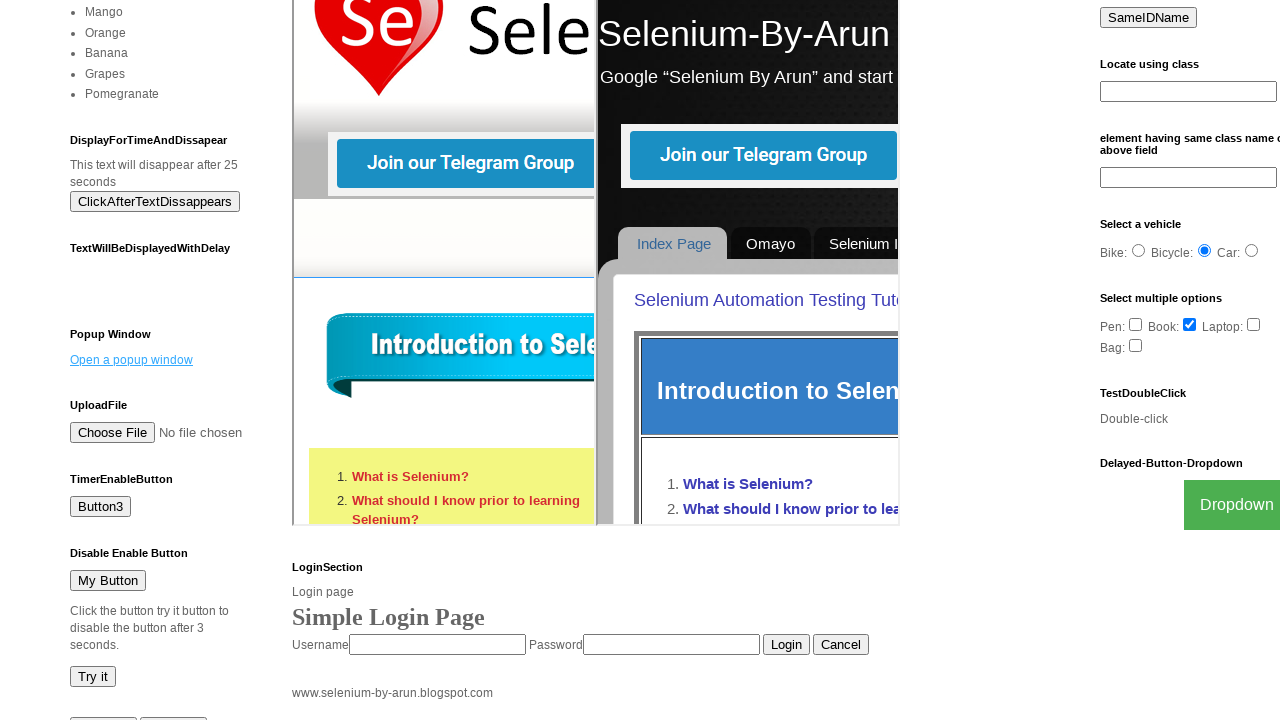

Closed the popup window
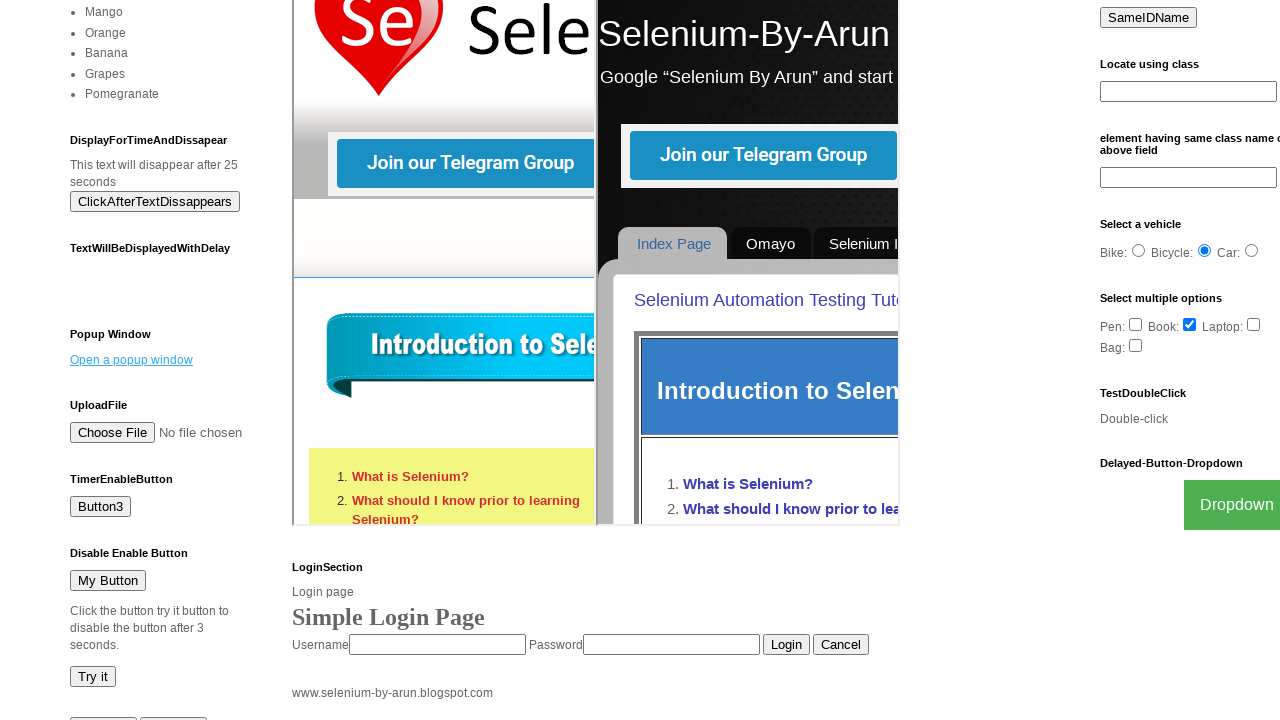

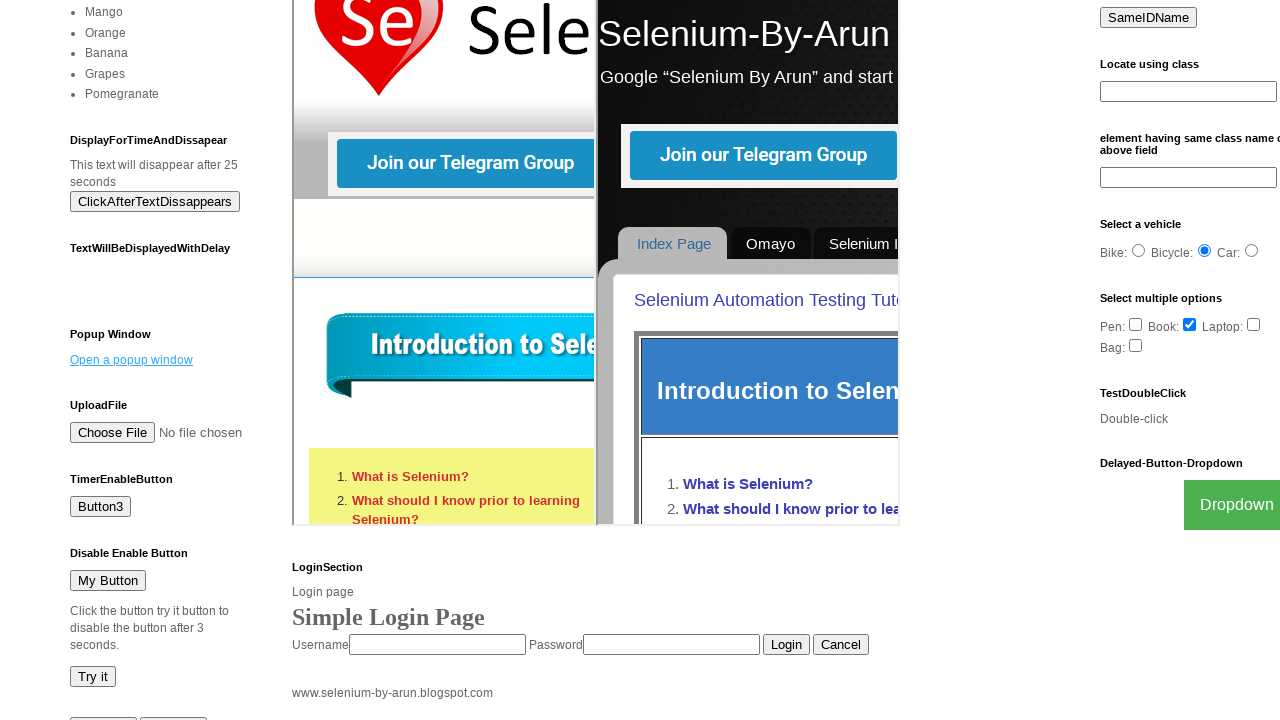